Tests zooming in on the page using JavaScript to increase zoom level

Starting URL: https://market99.com/

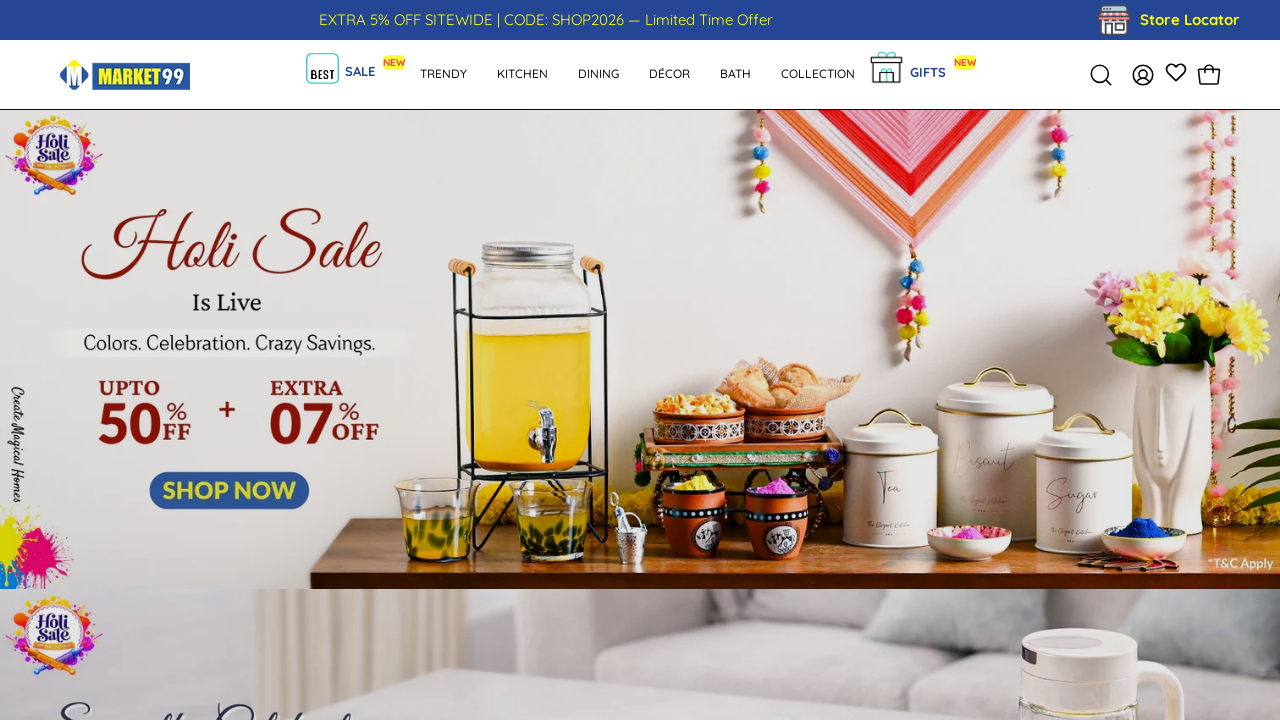

Zoomed in page to 125% using JavaScript
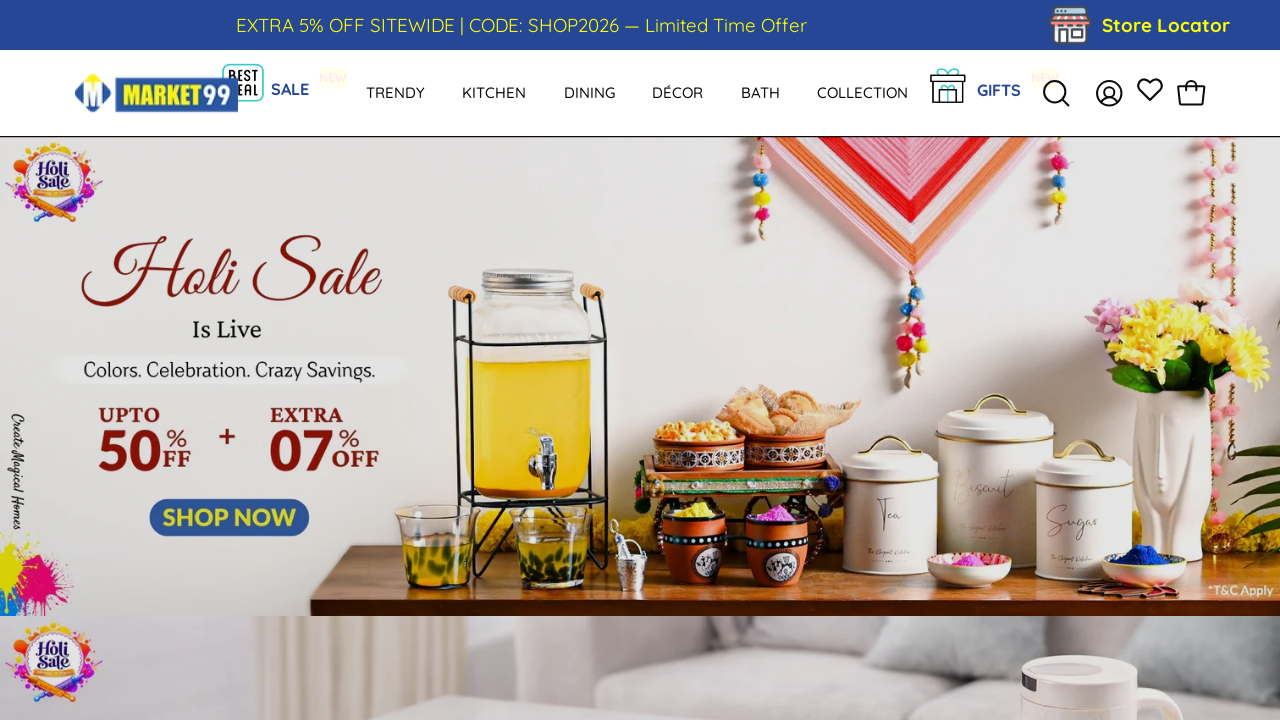

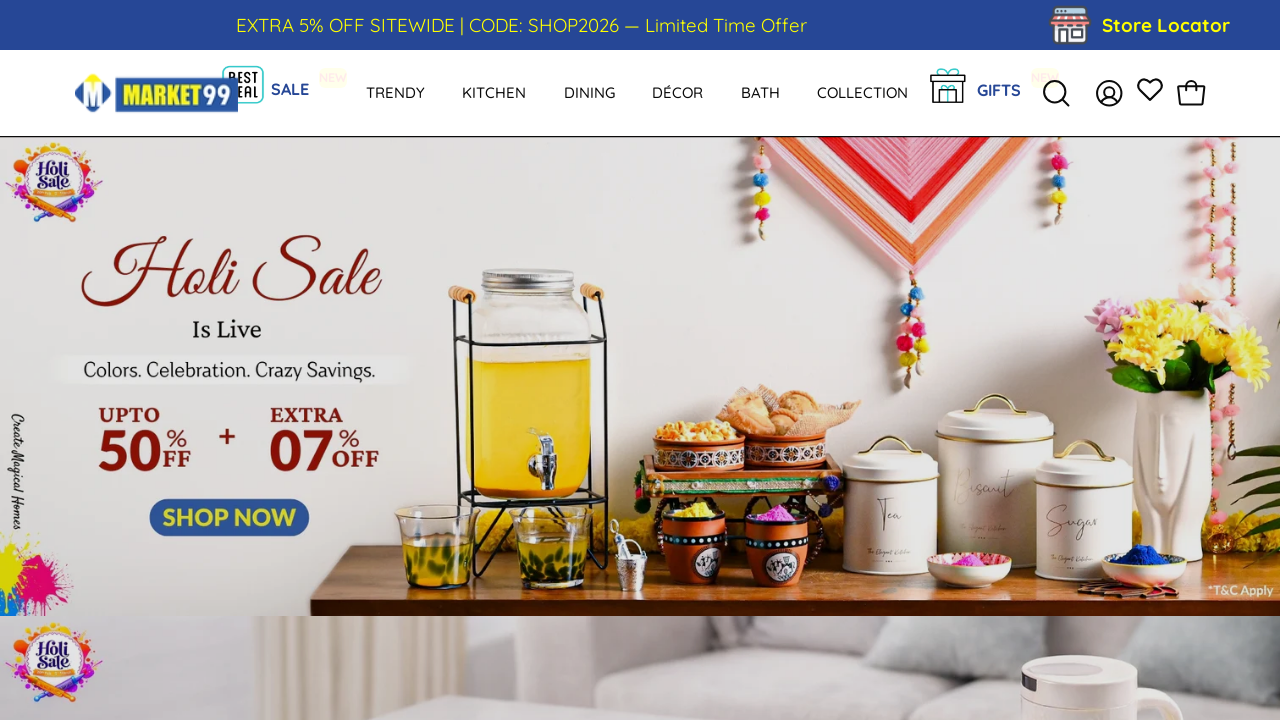